Tests a checkbox form by filling in name and comment fields, selecting accommodation and breakfast options, then submitting the form

Starting URL: https://rori4.github.io/selenium-practice/#/pages/practice/checkbox-form

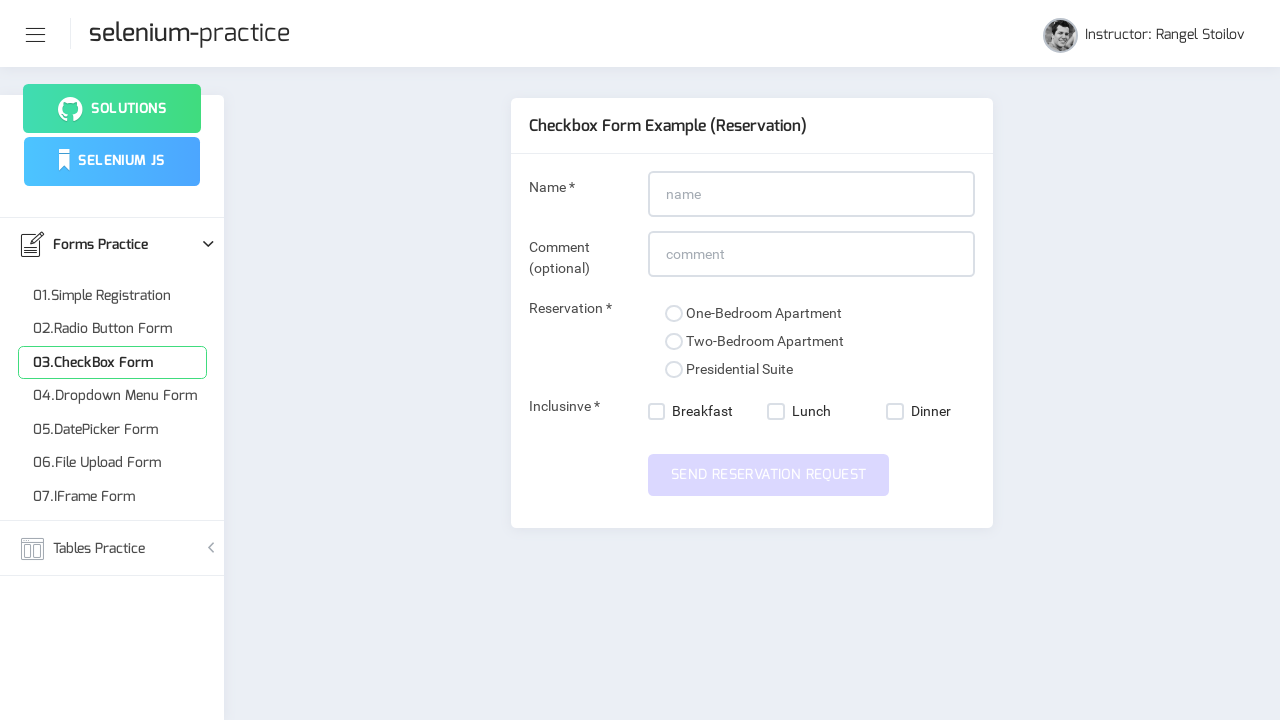

Filled name field with 'Maria Johnson' on input#name
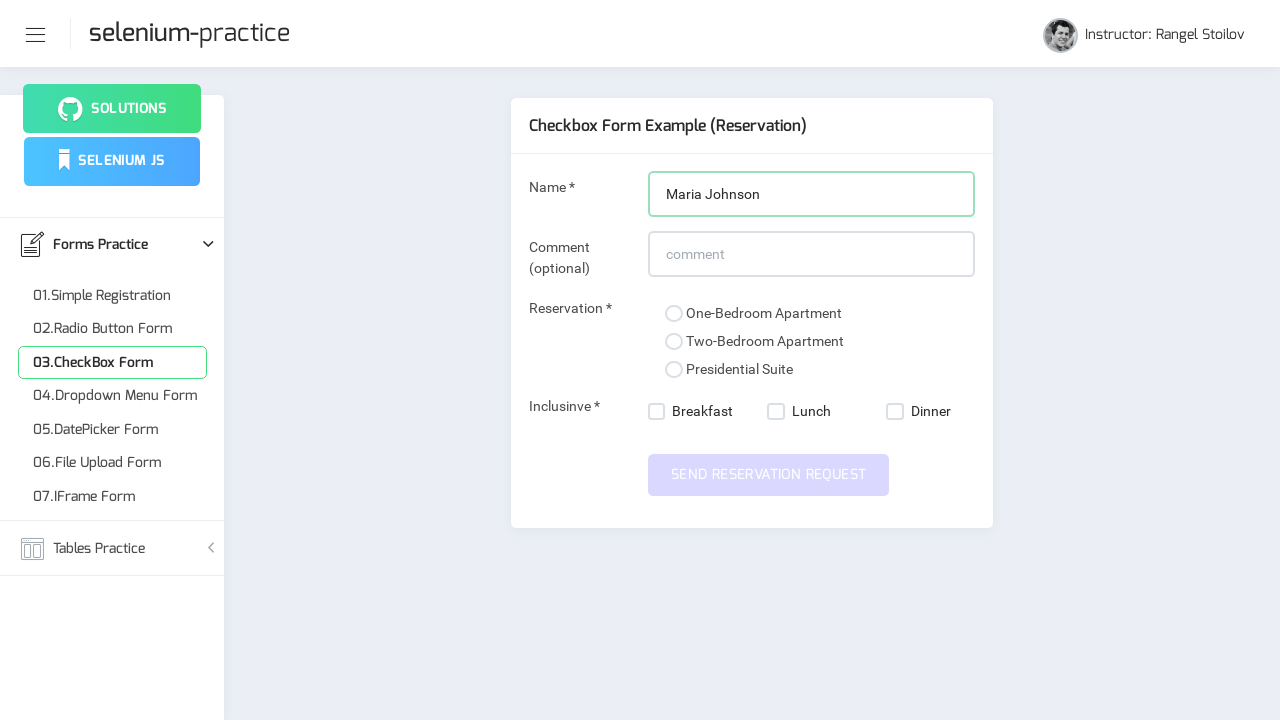

Filled comment field with '78921' on input#comment
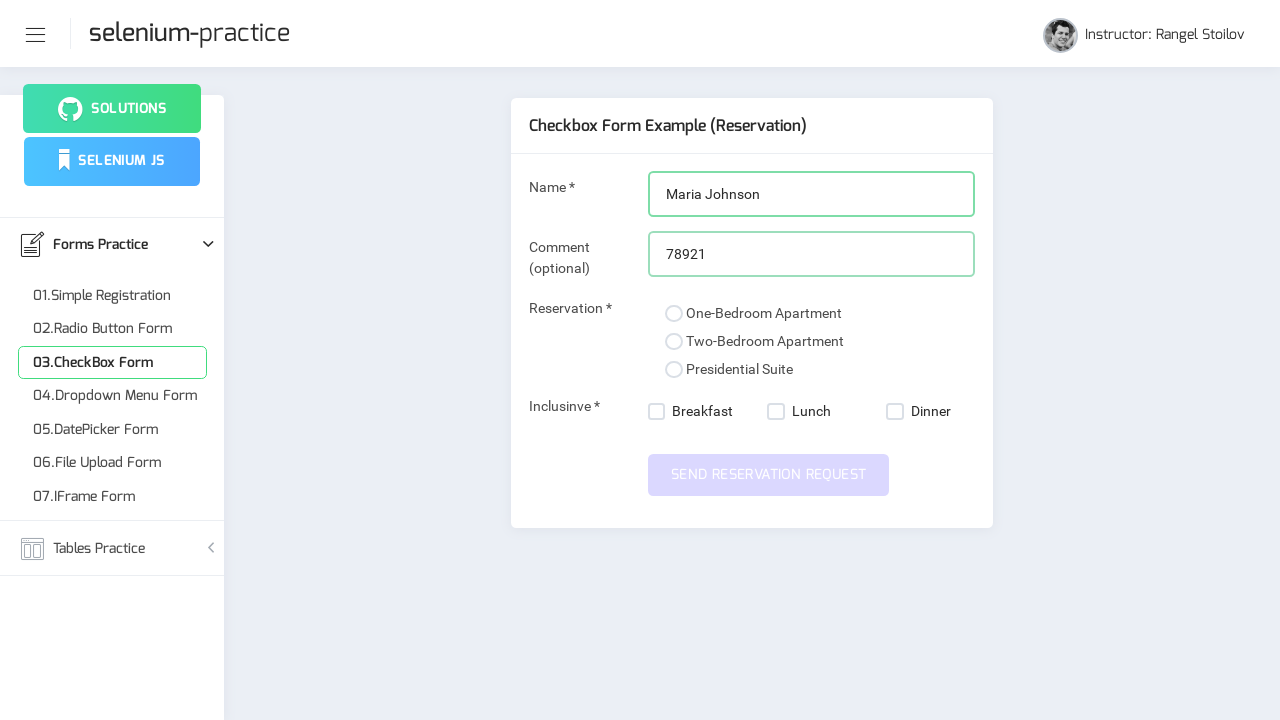

Selected One-Bedroom Apartment accommodation option at (764, 314) on xpath=//span[text()='One-Bedroom Apartment']
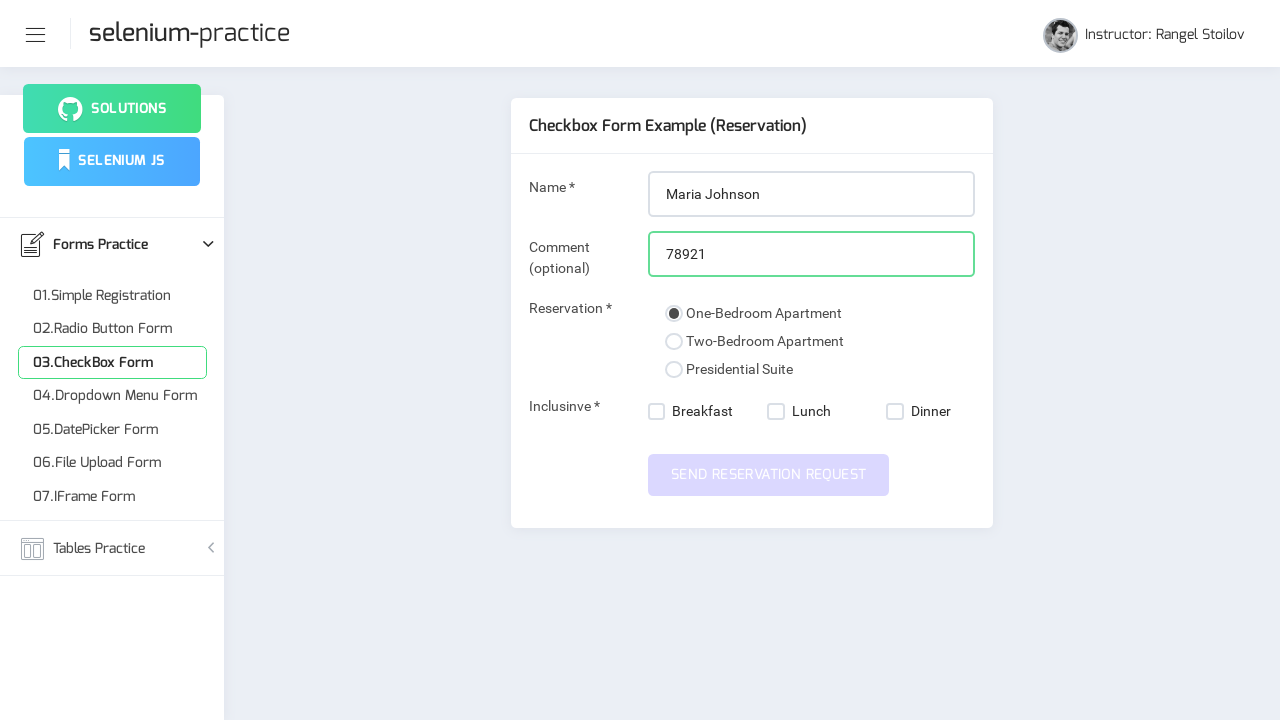

Selected Breakfast option at (699, 412) on xpath=//span[text()='Breakfast']
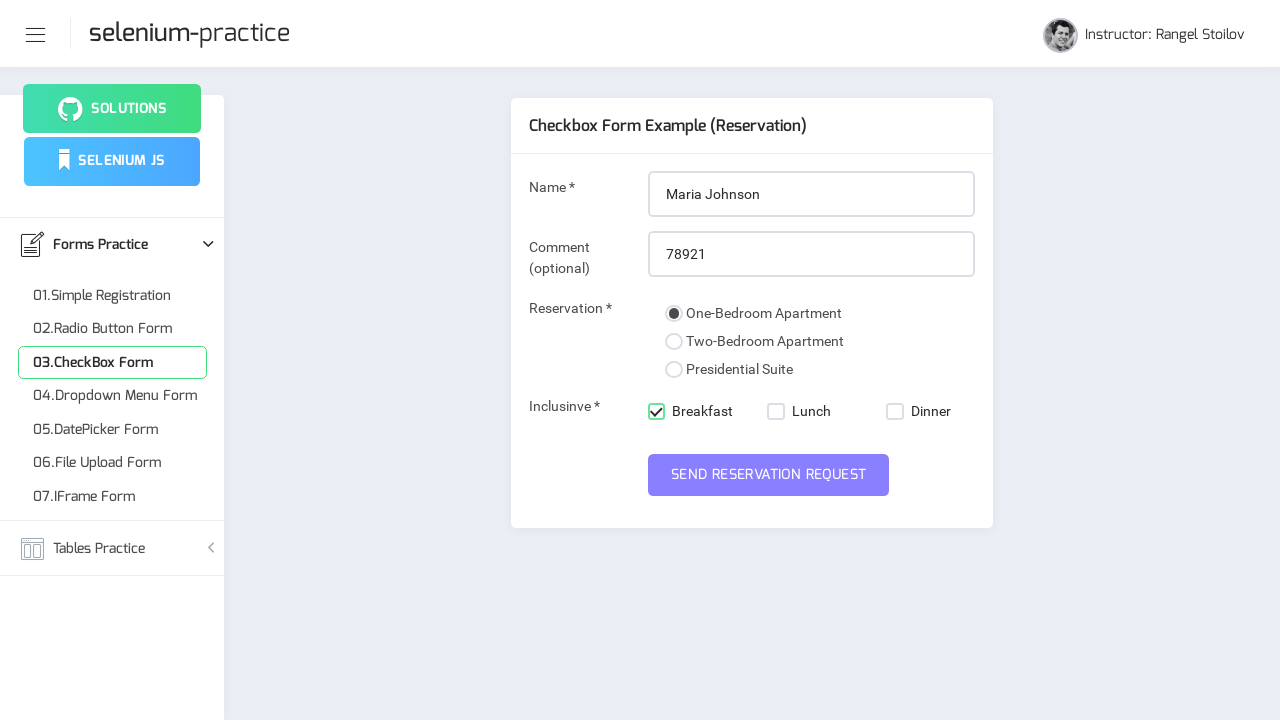

Submitted the form at (769, 475) on button[name='submit']
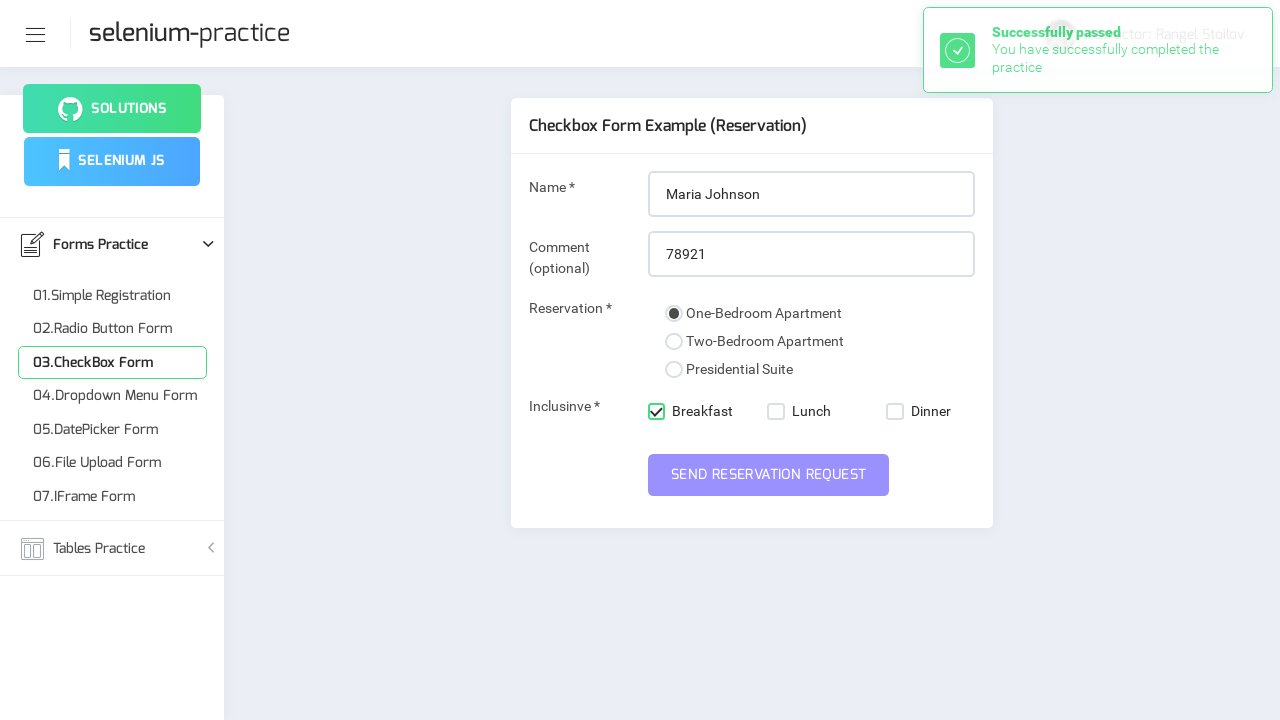

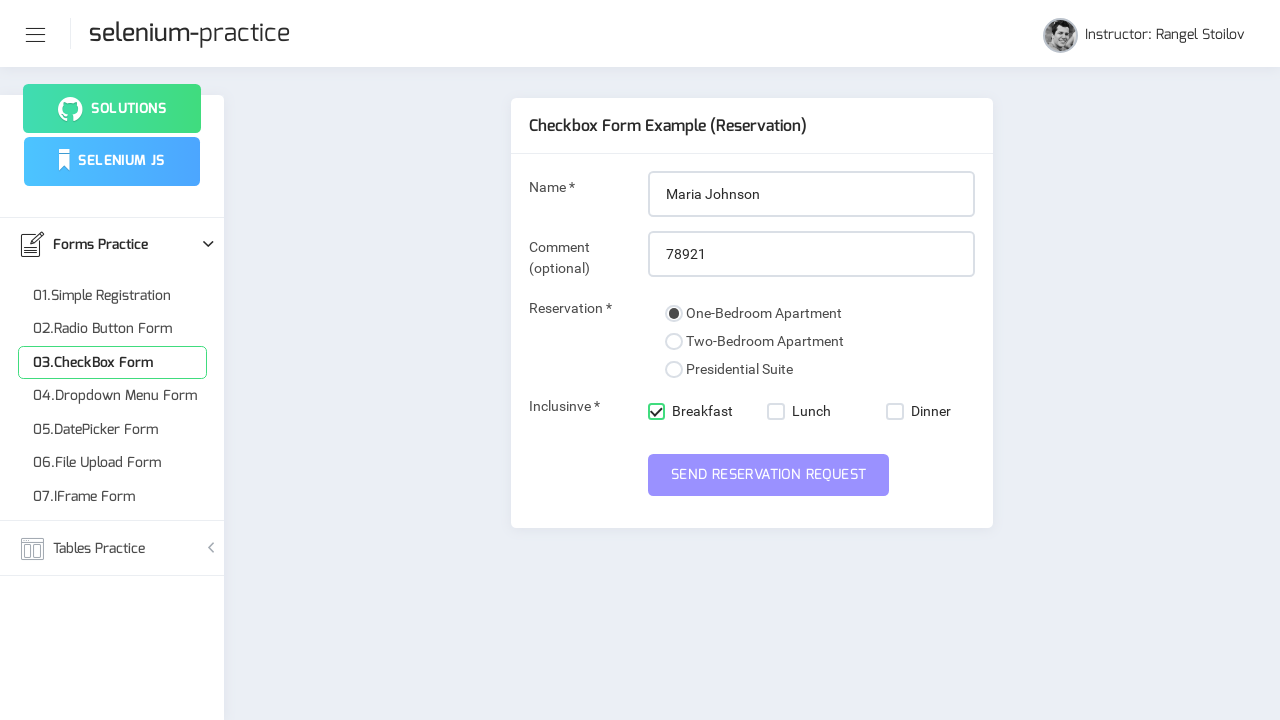